Tests clicking a button that triggers a JavaScript prompt, enters text into the prompt, accepts it, and verifies the entered text appears in the result

Starting URL: https://the-internet.herokuapp.com/javascript_alerts

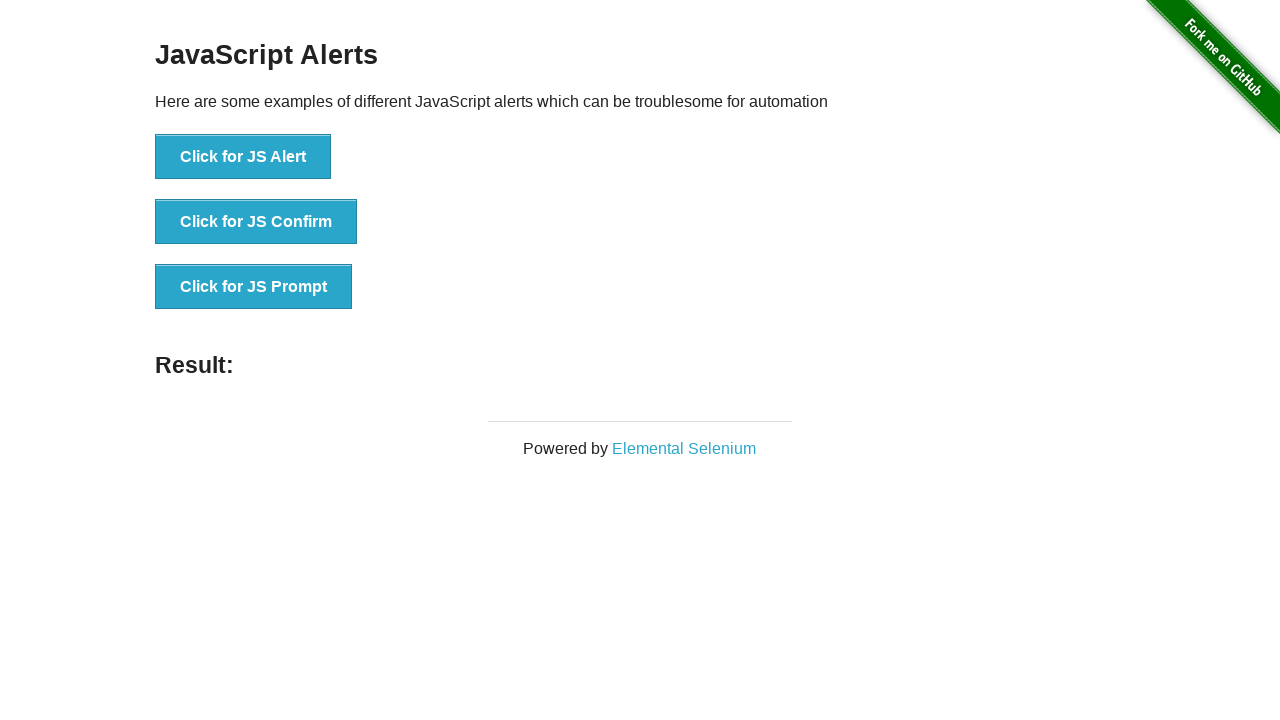

Set up dialog handler to accept prompt with 'Test message'
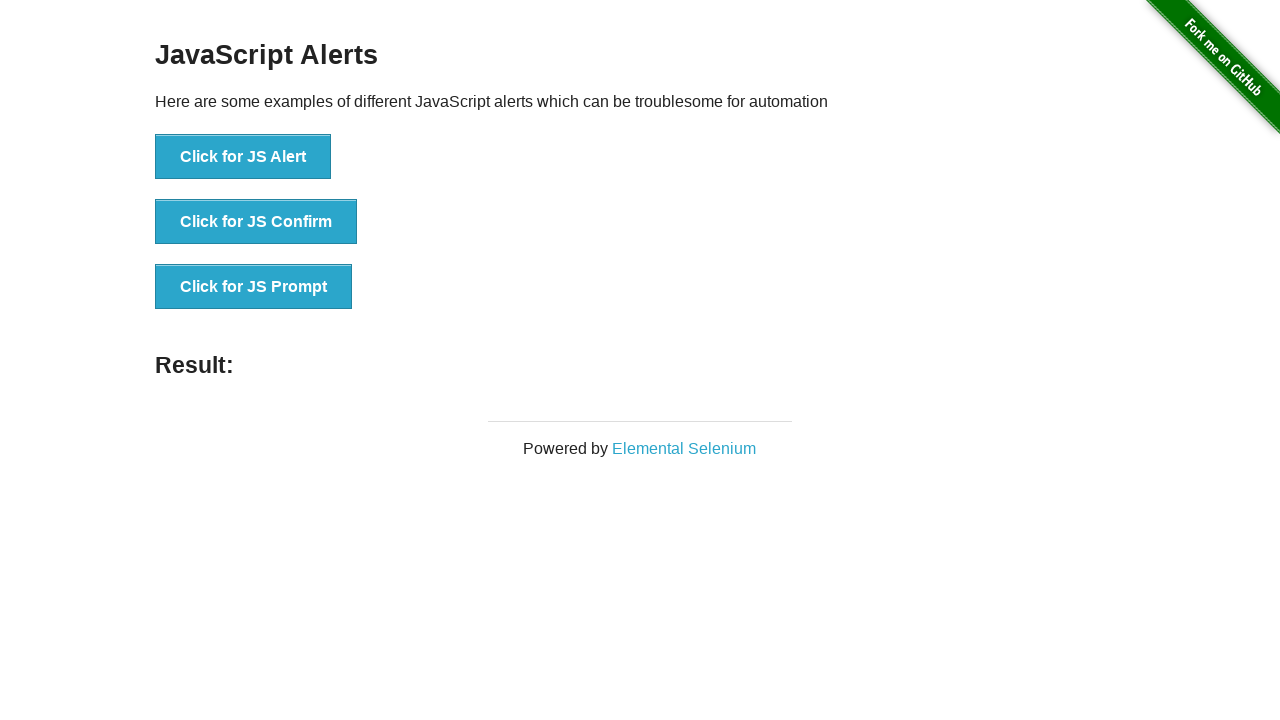

Clicked 'Click for JS Prompt' button to trigger JavaScript prompt at (254, 287) on button:text-is('Click for JS Prompt')
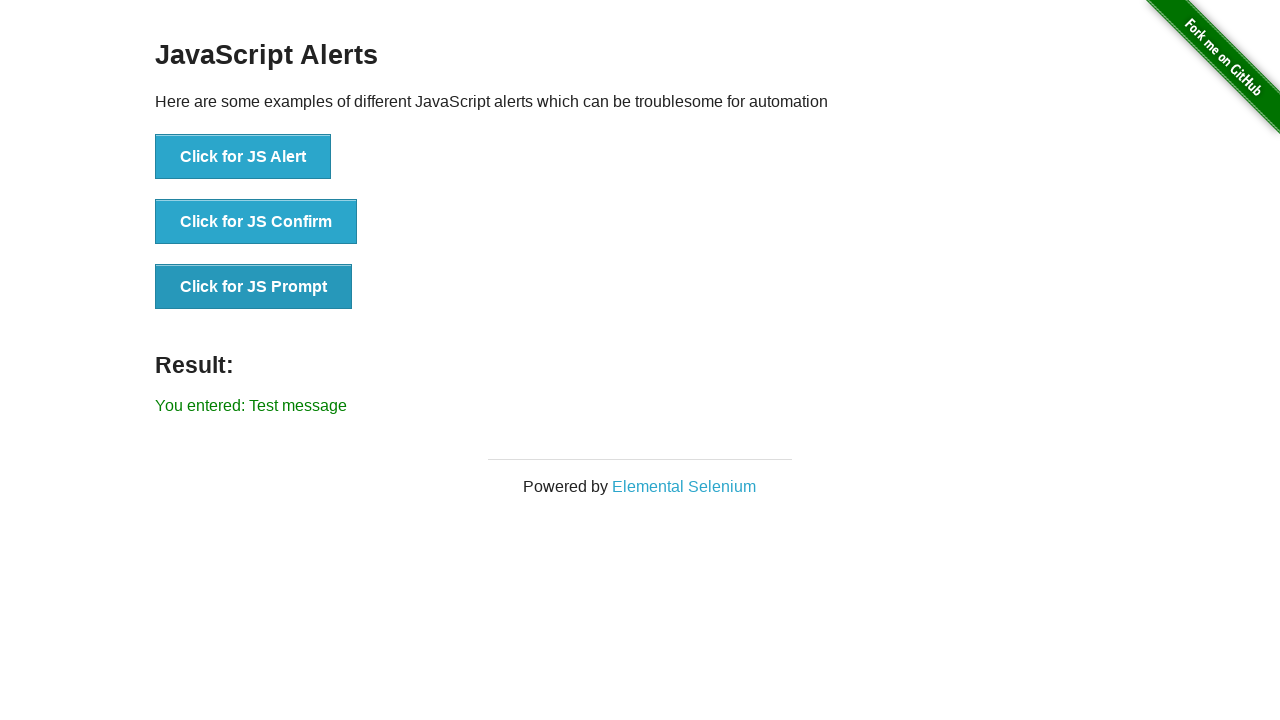

Result element loaded after prompt was accepted
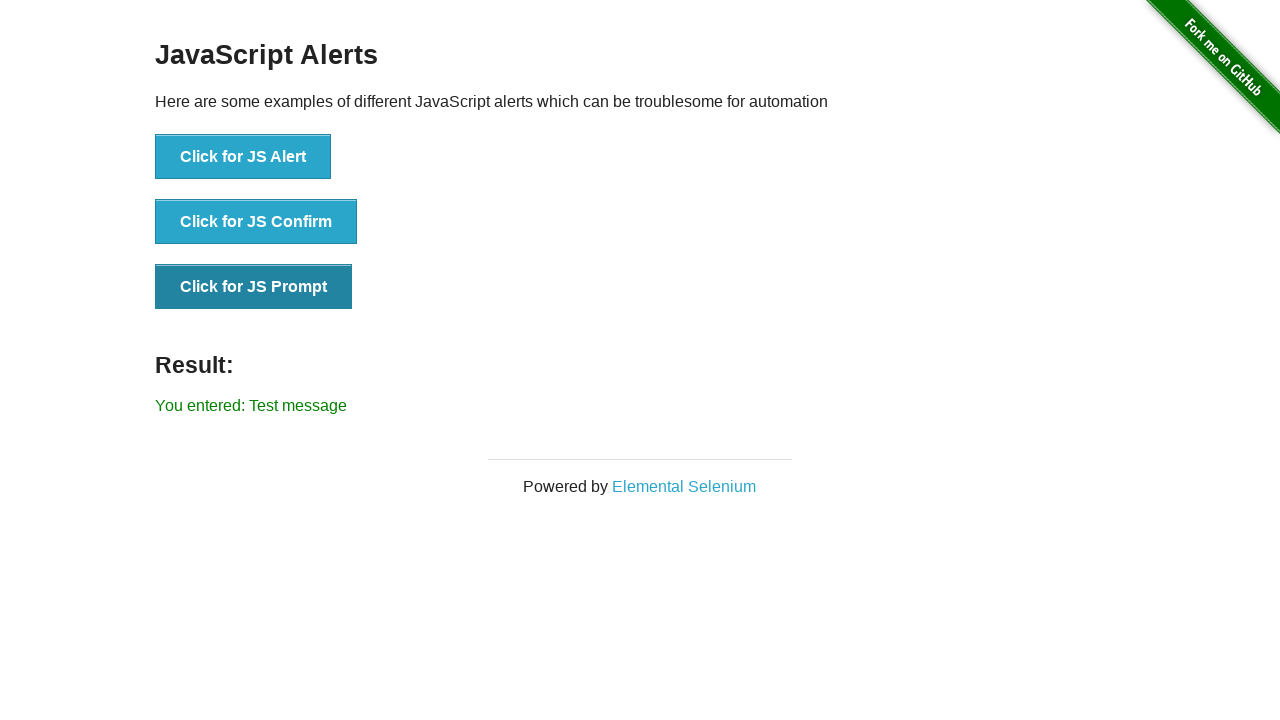

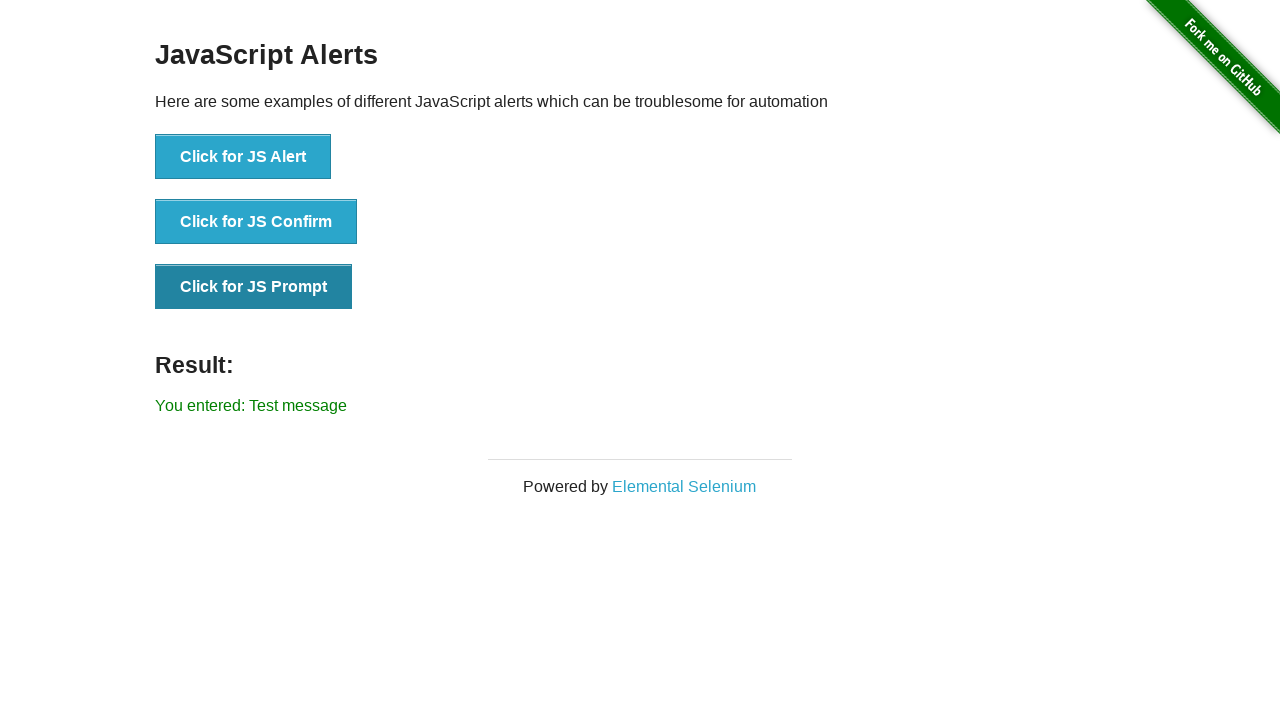